Tests adding a task to a to-do list application by filling in task title, hours, and minutes fields, then clicking the Add Task button

Starting URL: https://mdn.github.io/dom-examples/to-do-notifications/

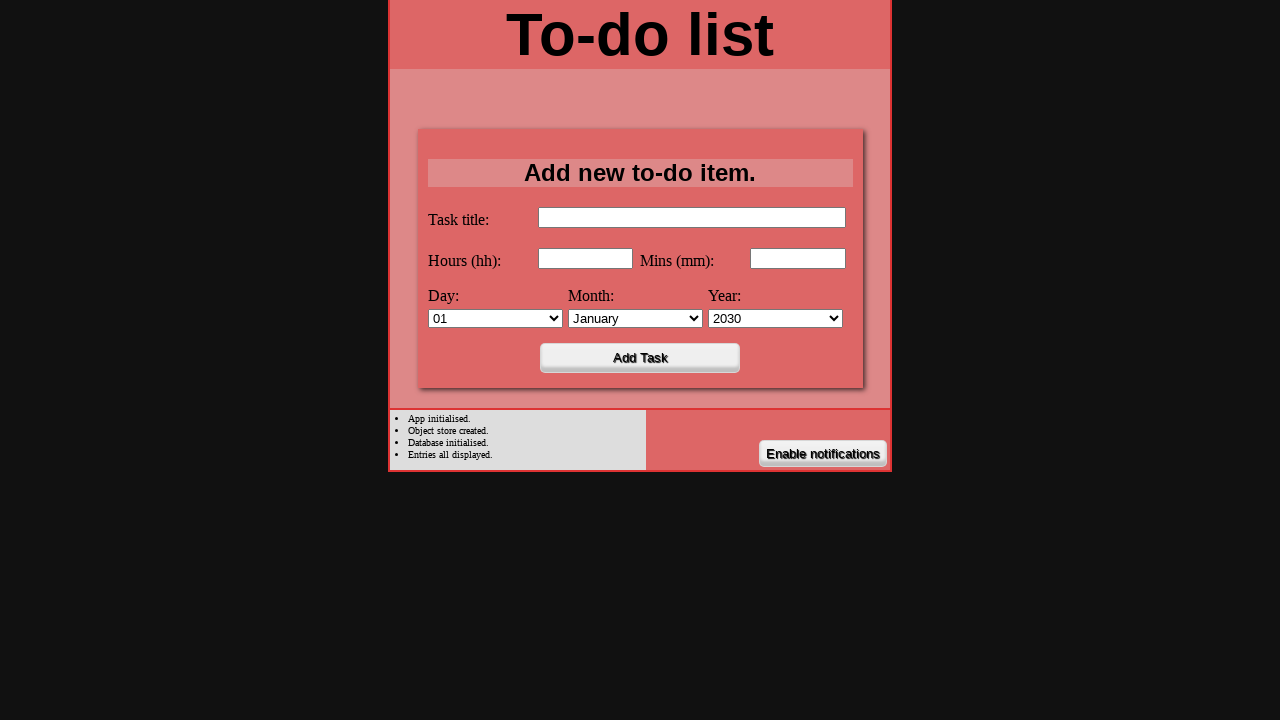

Filled task title field with 'Pet the cat' on internal:label="Task title"i
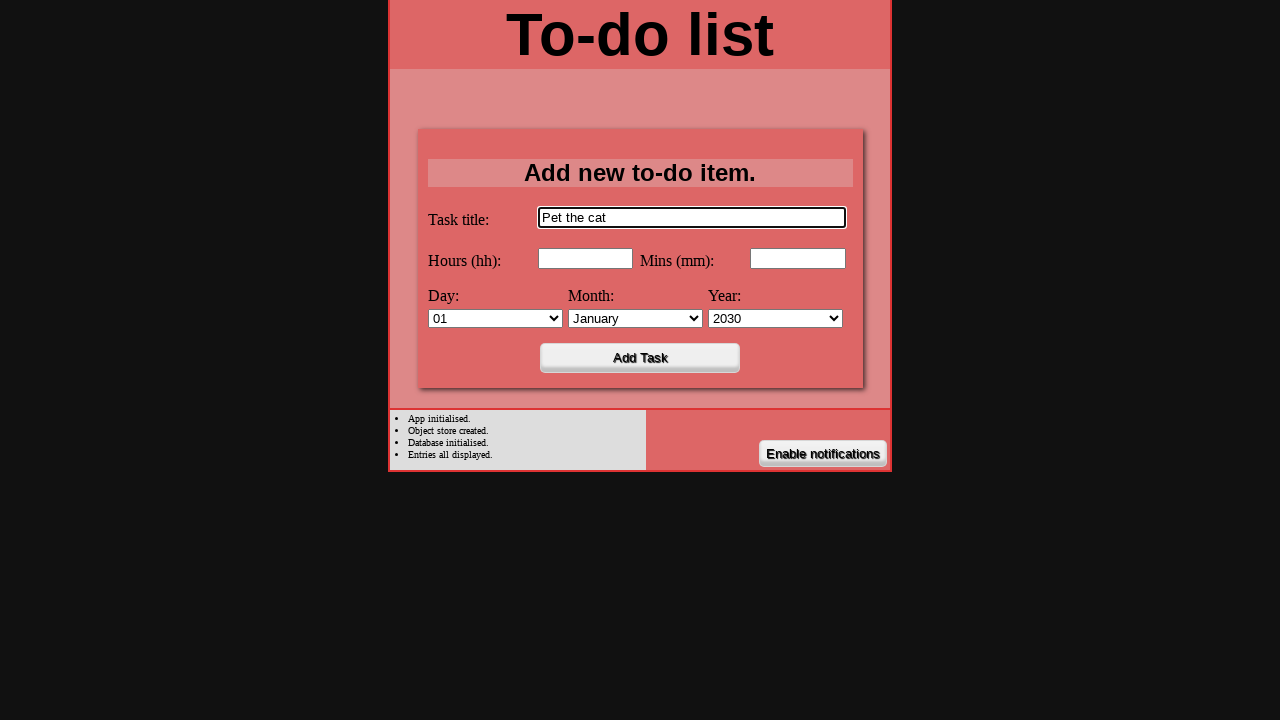

Filled hours field with '1' on internal:label="Hours"i
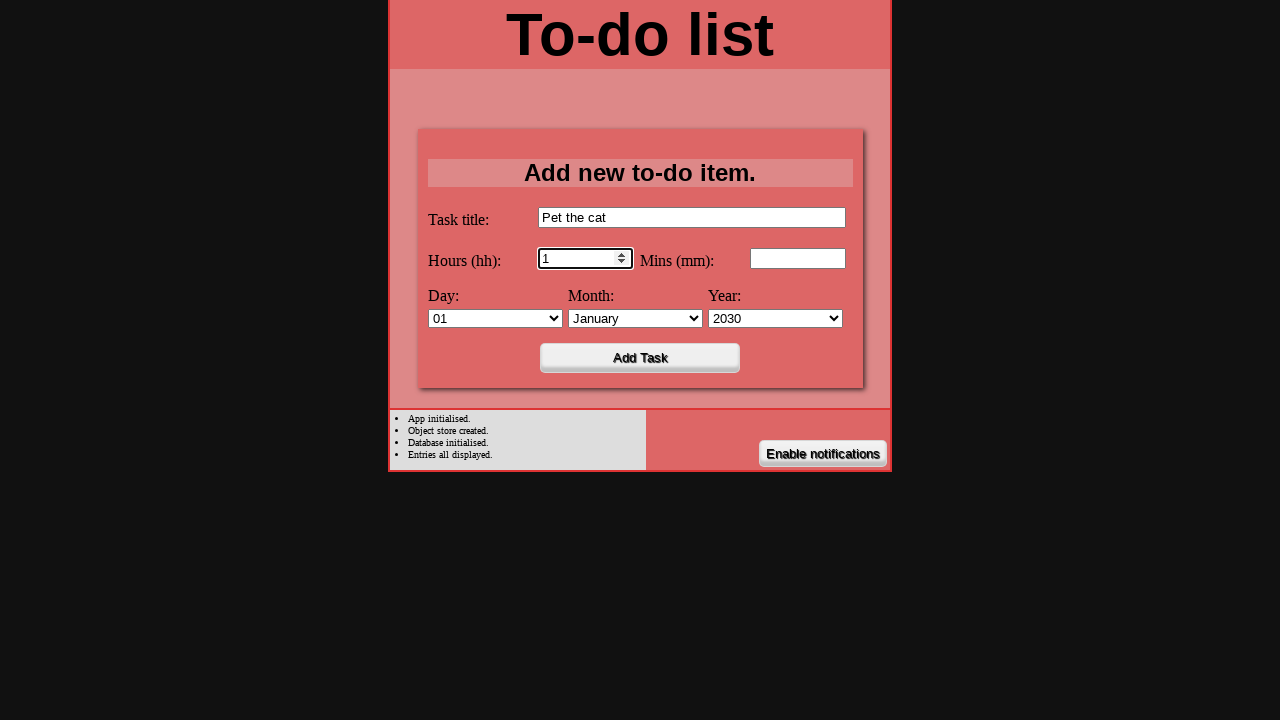

Filled minutes field with '1' on internal:label="Mins"i
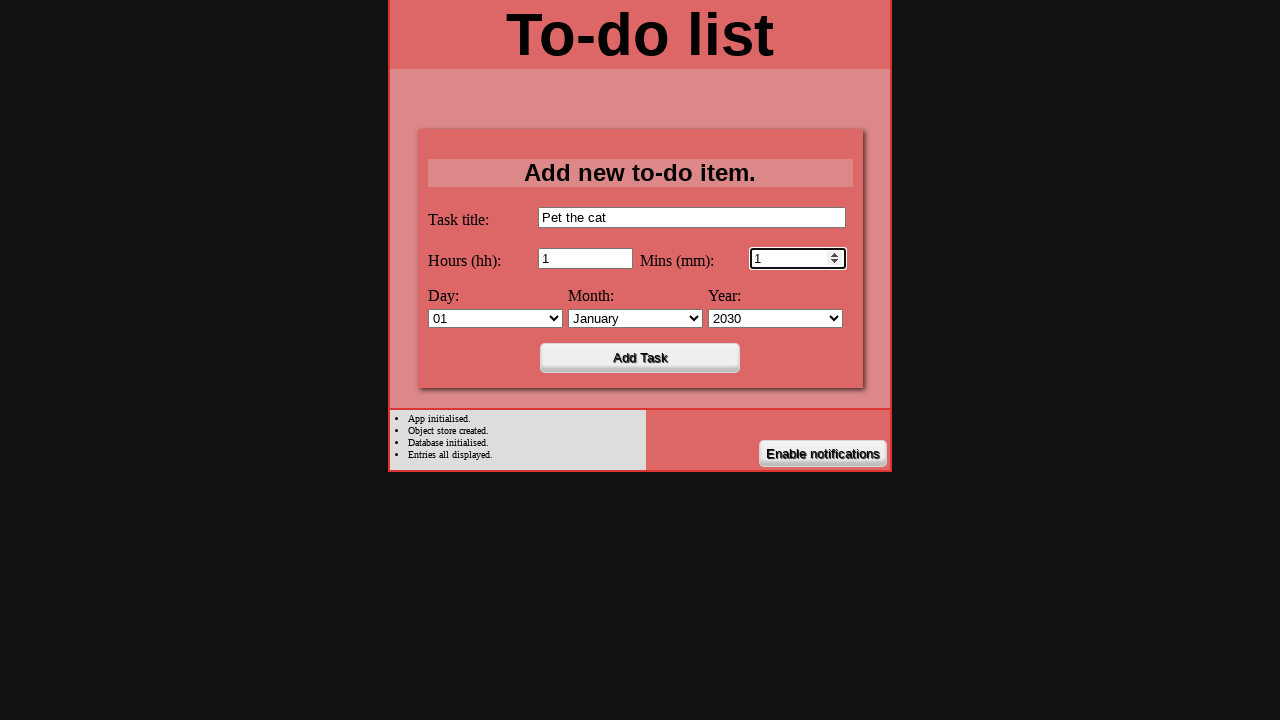

Clicked Add Task button at (640, 358) on internal:text="Add Task"i
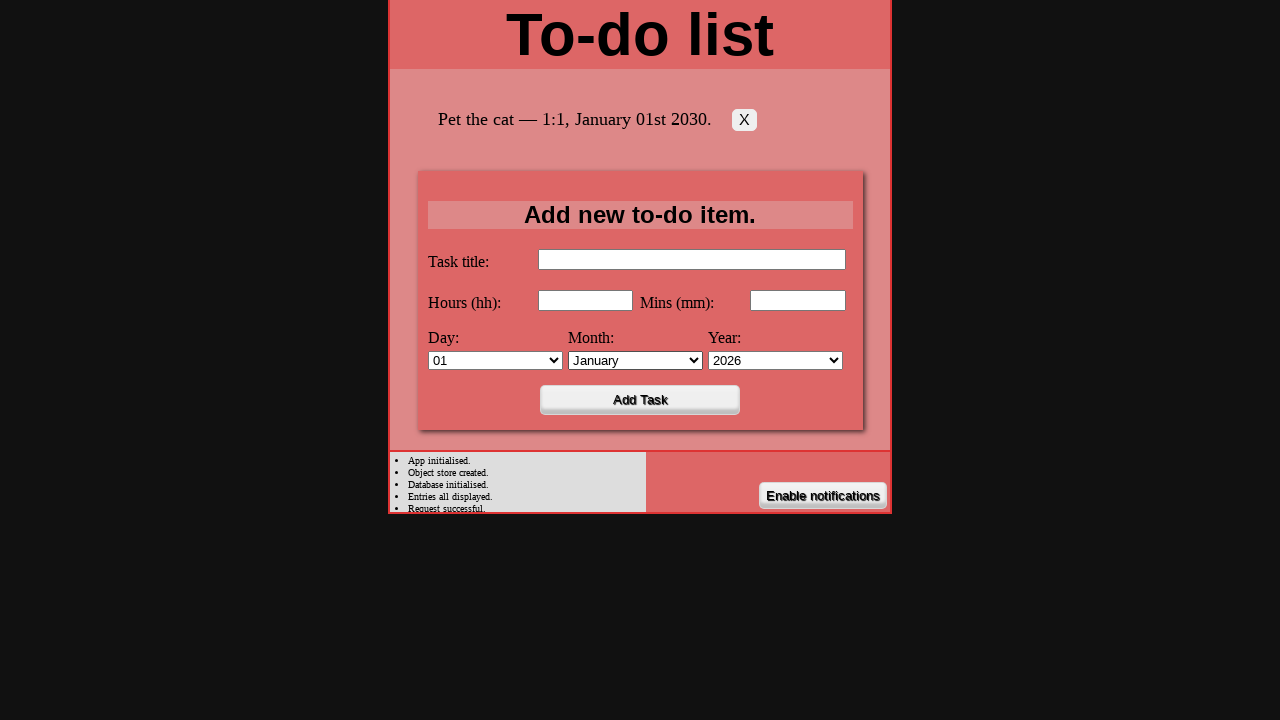

Waited for task to be added to the list
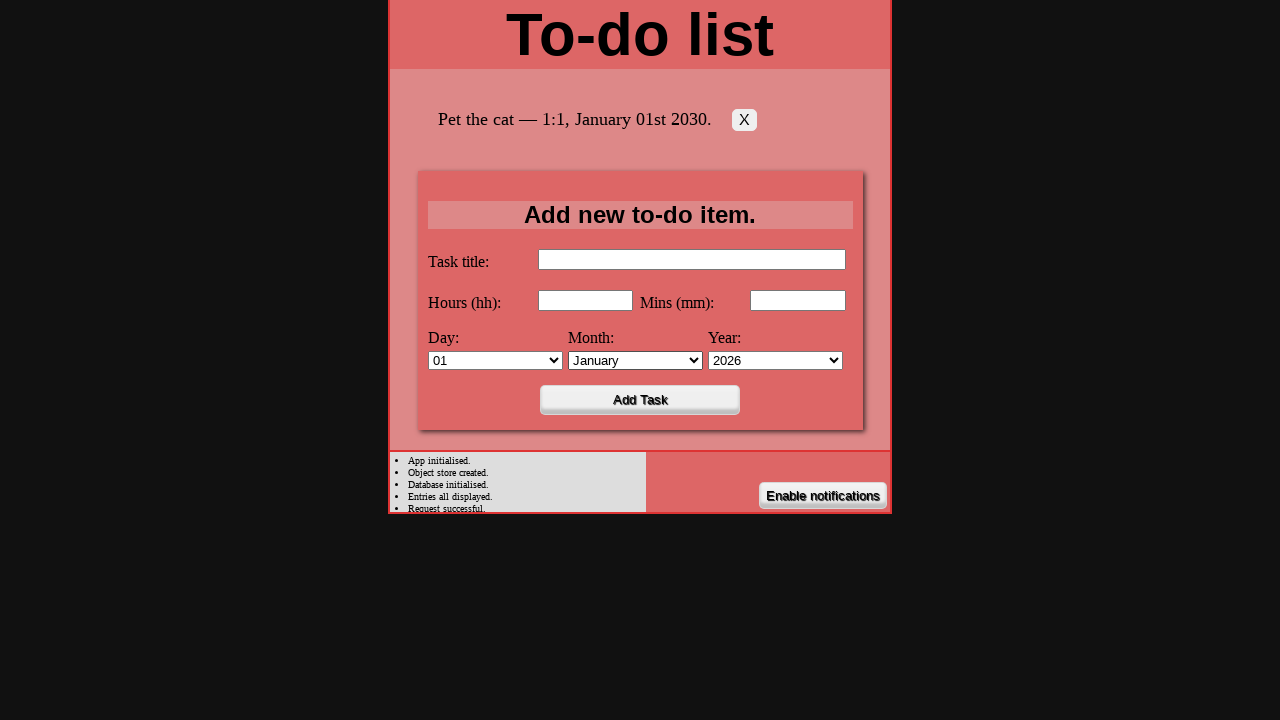

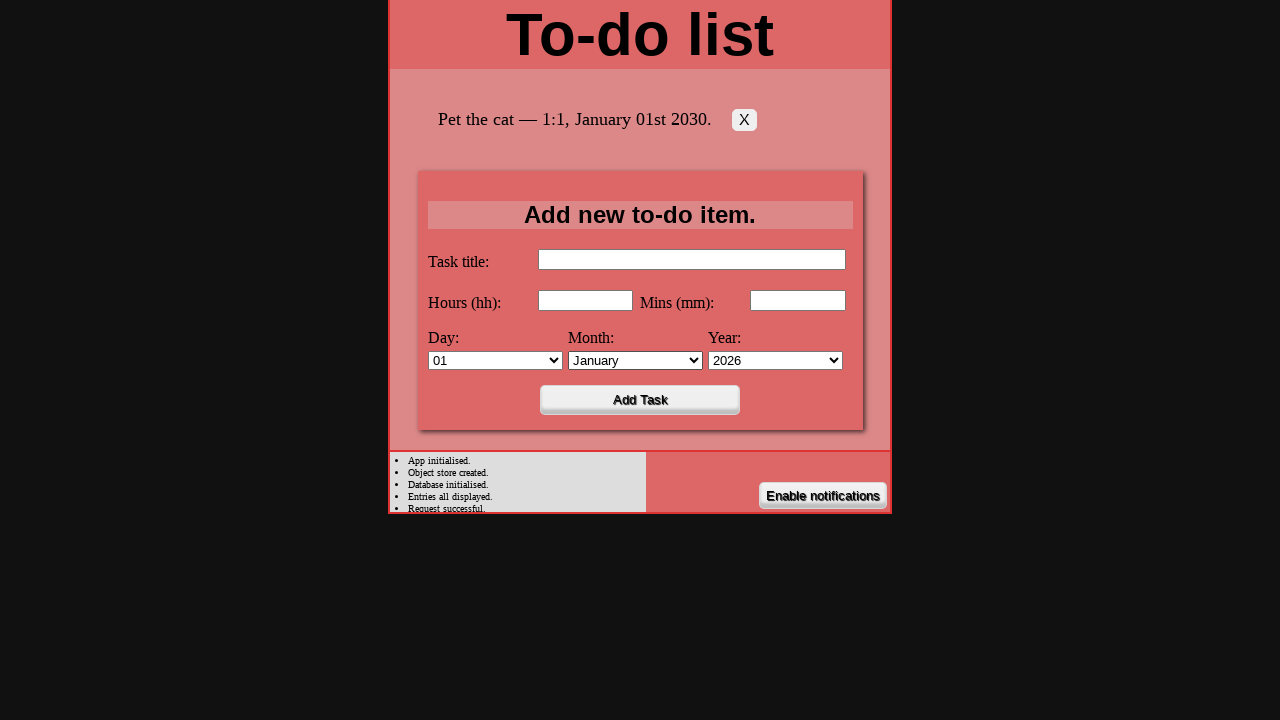